Tests clearing the complete state of all items by checking and unchecking the toggle all checkbox

Starting URL: https://demo.playwright.dev/todomvc

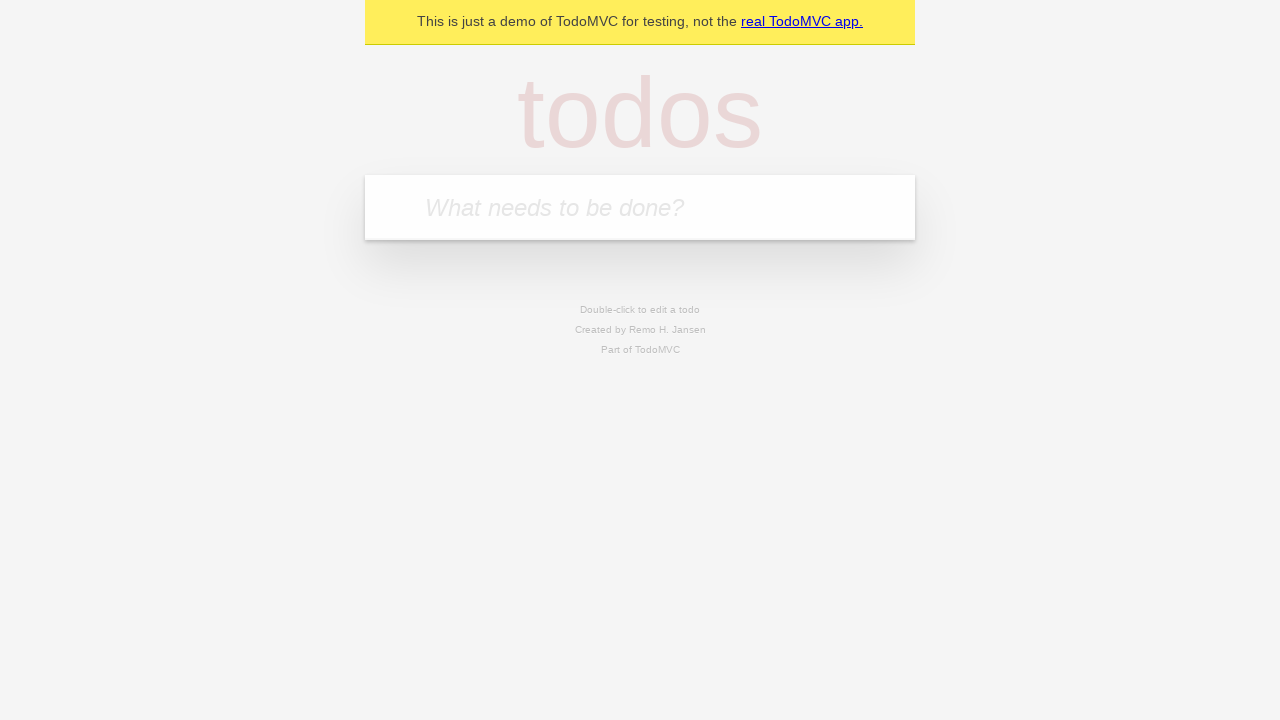

Filled todo input with 'buy some cheese' on internal:attr=[placeholder="What needs to be done?"i]
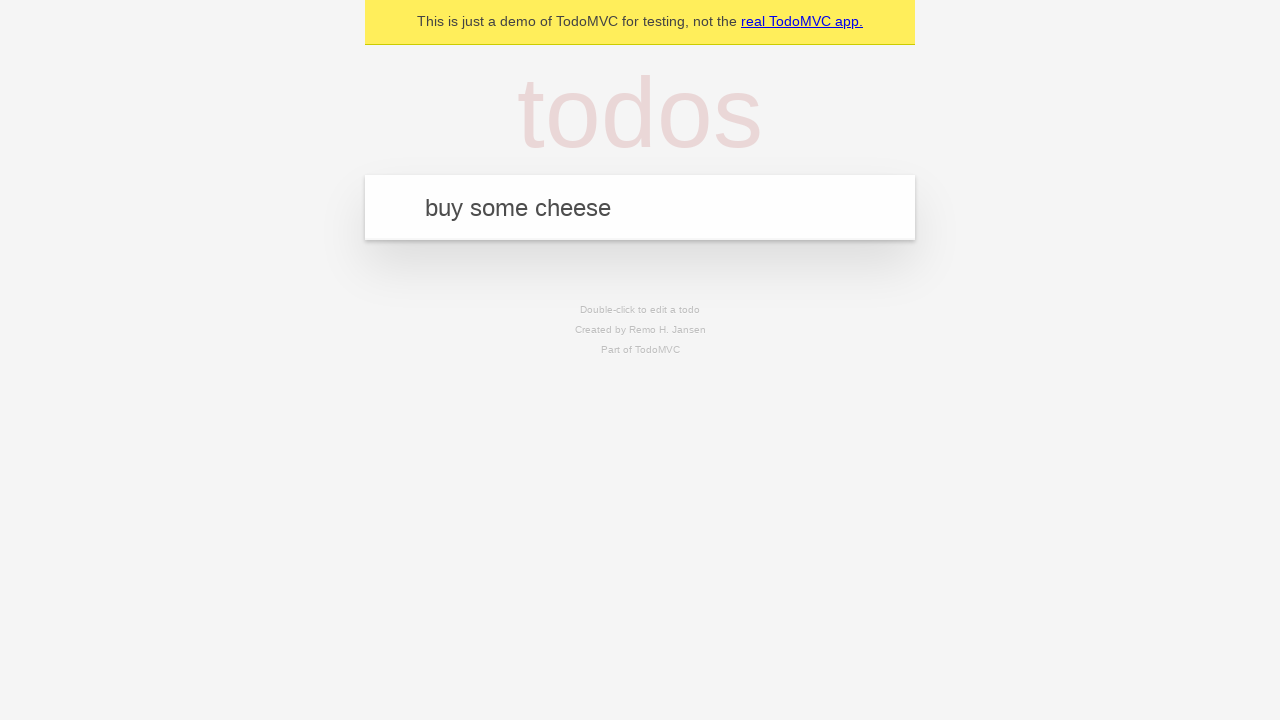

Pressed Enter to add first todo on internal:attr=[placeholder="What needs to be done?"i]
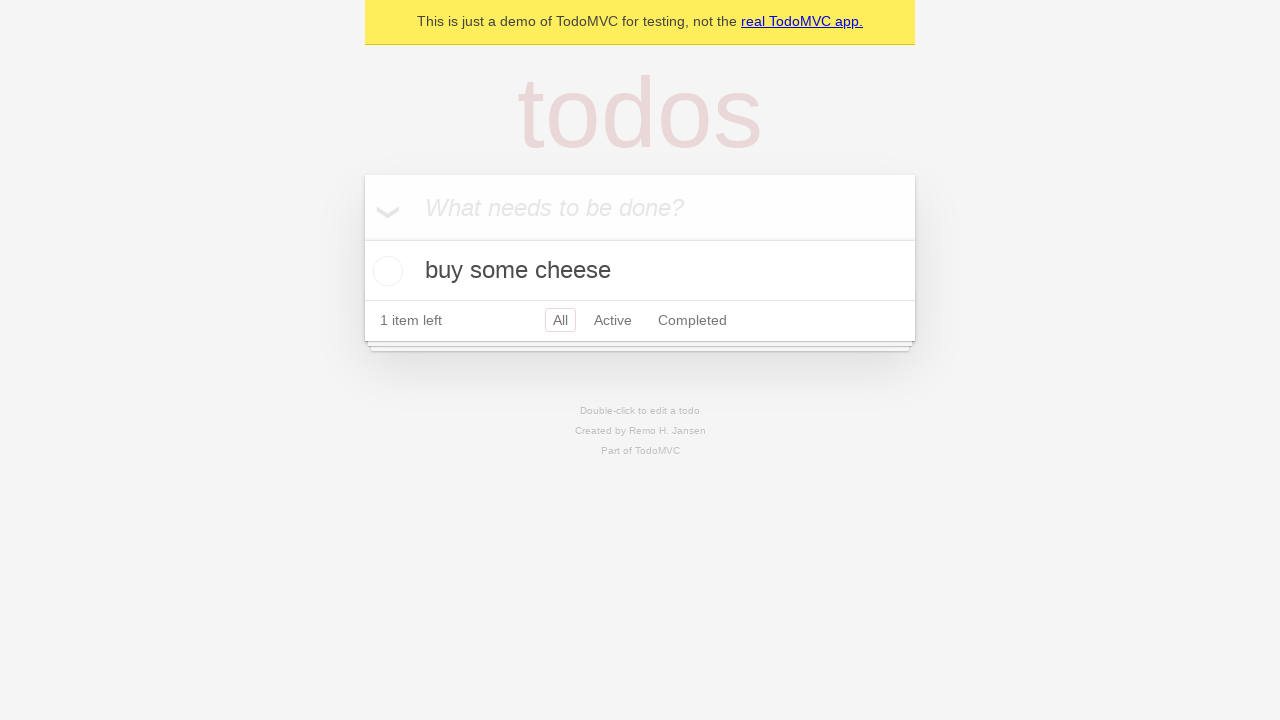

Filled todo input with 'feed the cat' on internal:attr=[placeholder="What needs to be done?"i]
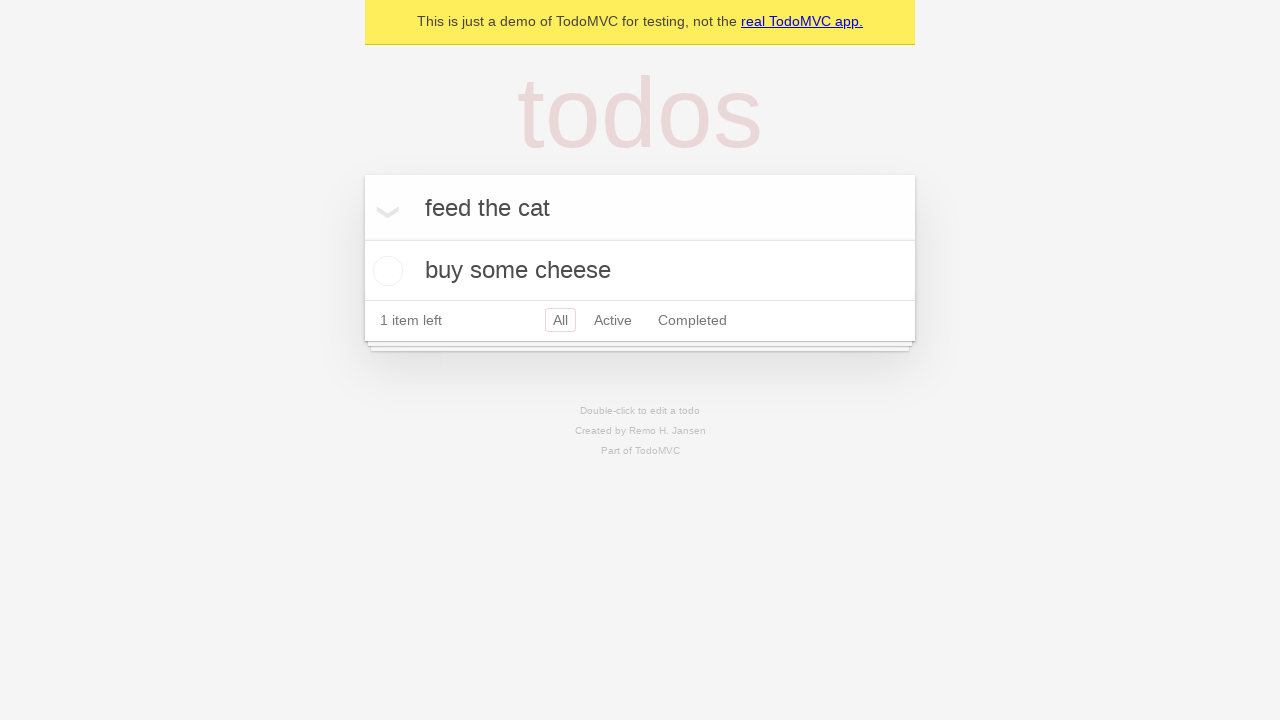

Pressed Enter to add second todo on internal:attr=[placeholder="What needs to be done?"i]
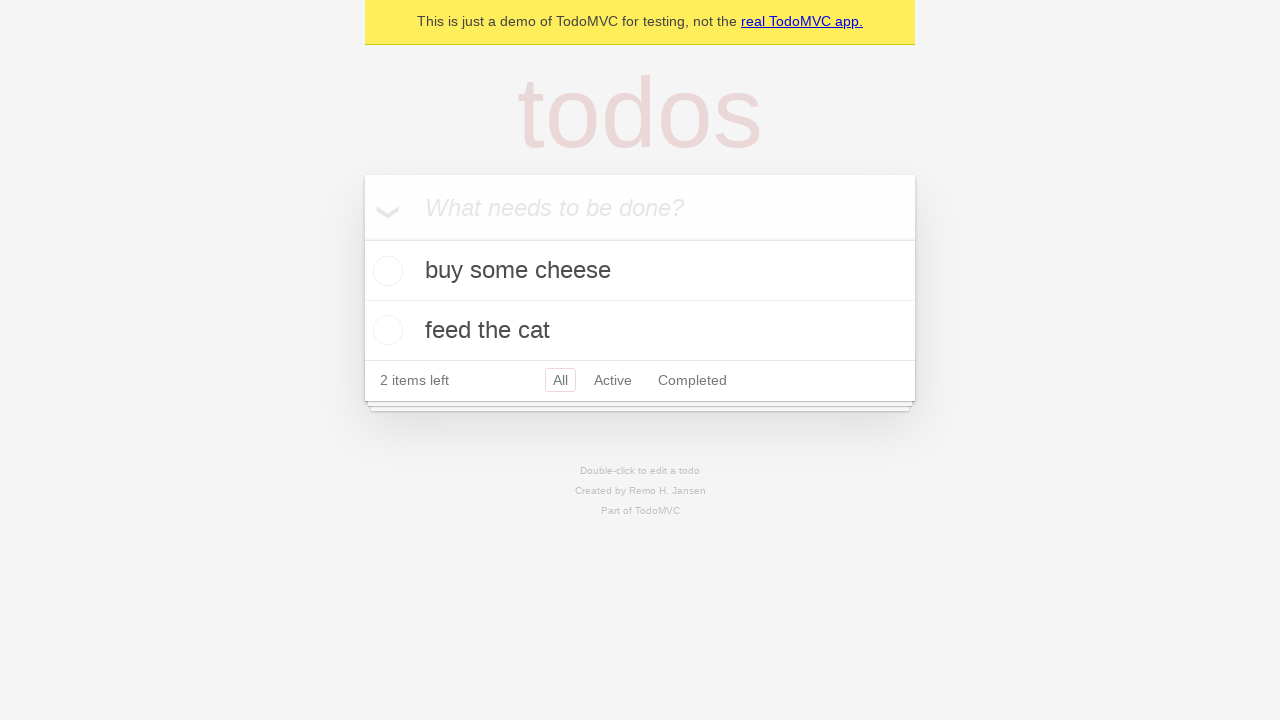

Filled todo input with 'book a doctors appointment' on internal:attr=[placeholder="What needs to be done?"i]
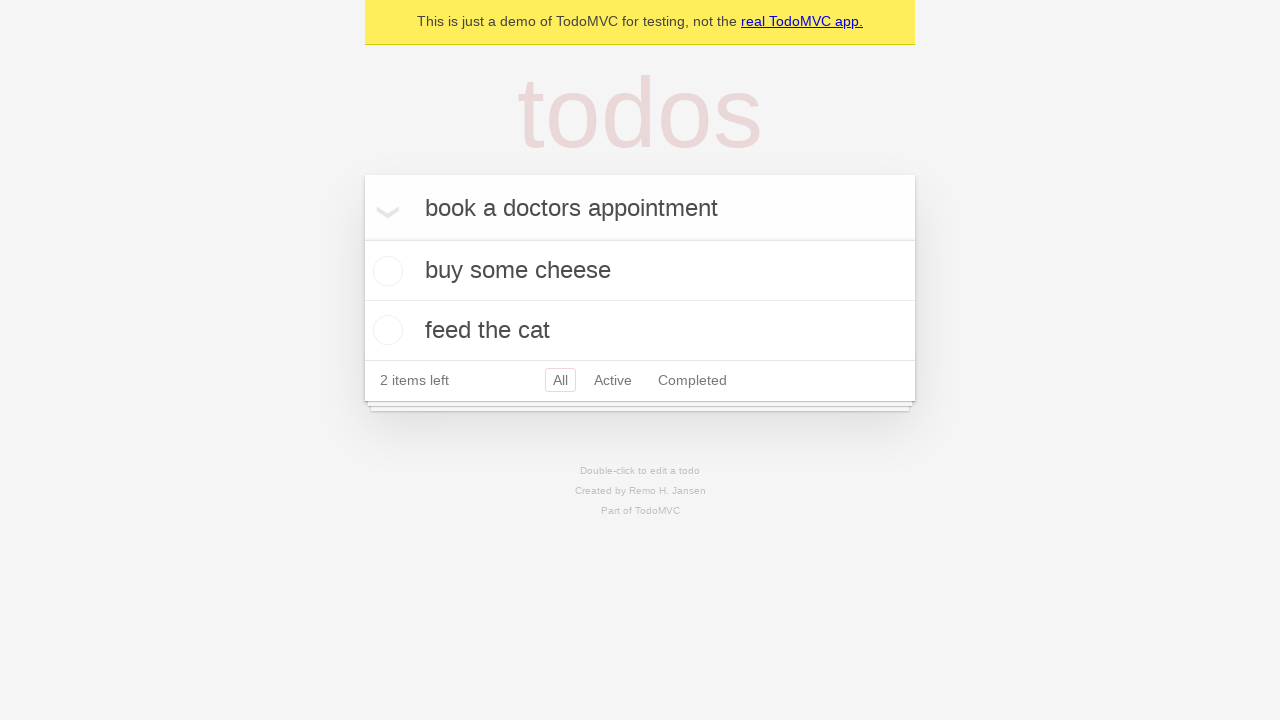

Pressed Enter to add third todo on internal:attr=[placeholder="What needs to be done?"i]
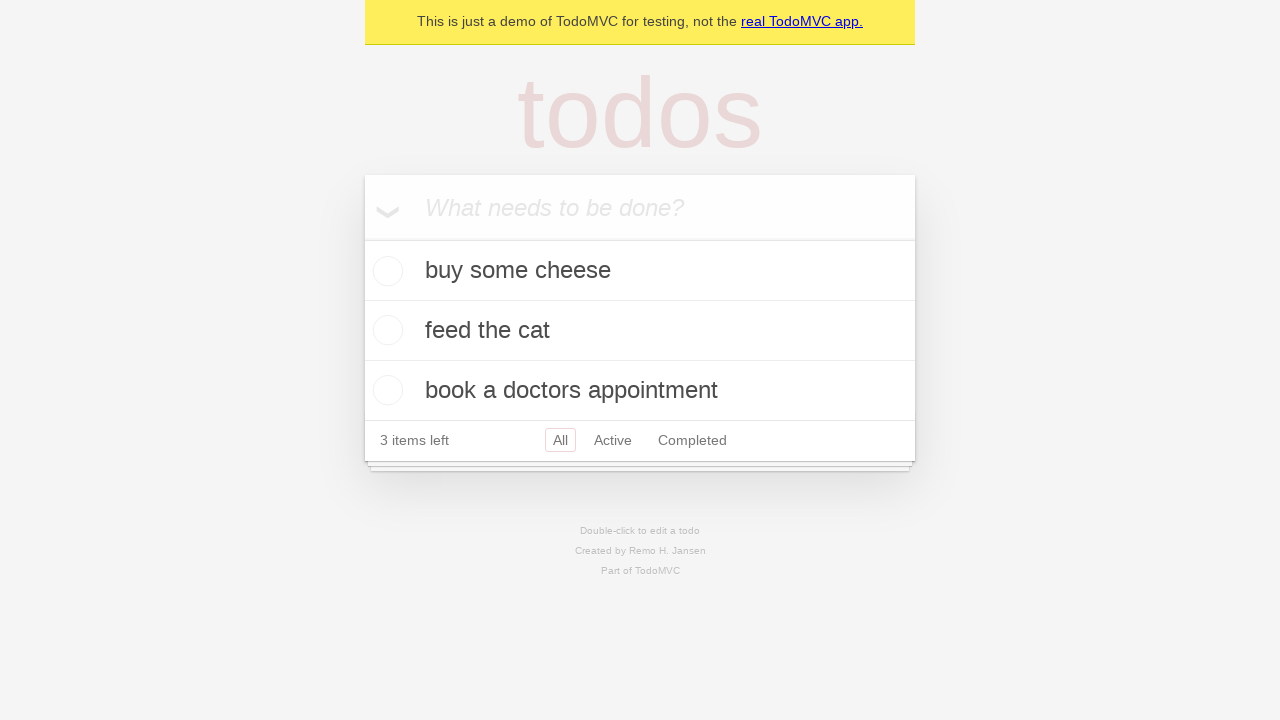

Checked 'Mark all as complete' toggle to complete all todos at (362, 238) on internal:label="Mark all as complete"i
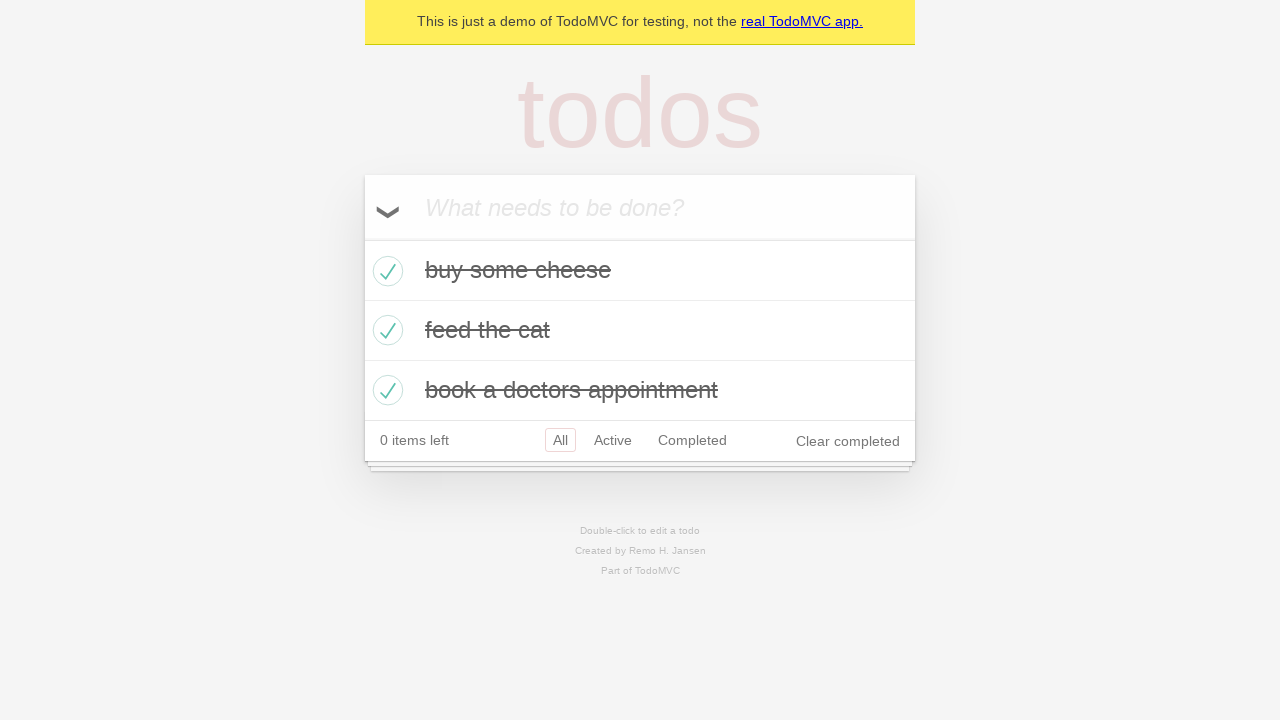

Unchecked 'Mark all as complete' toggle to clear completion state at (362, 238) on internal:label="Mark all as complete"i
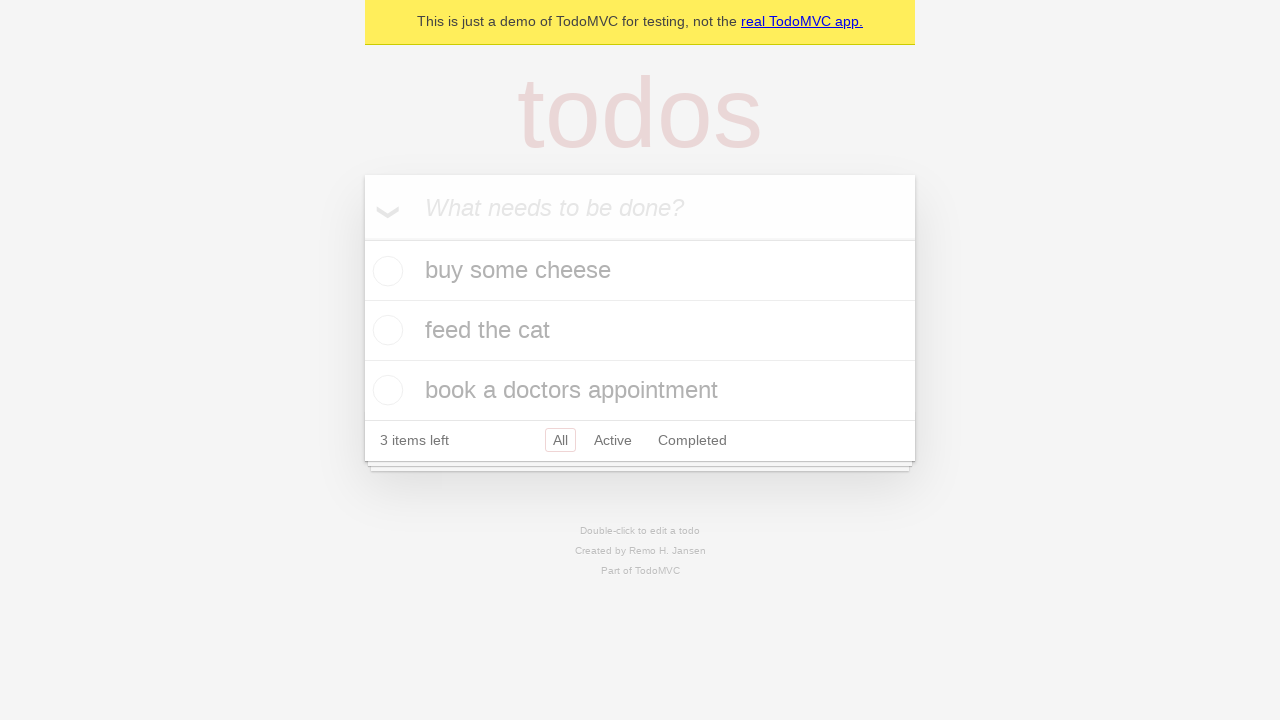

Waited for todo items to be present in DOM
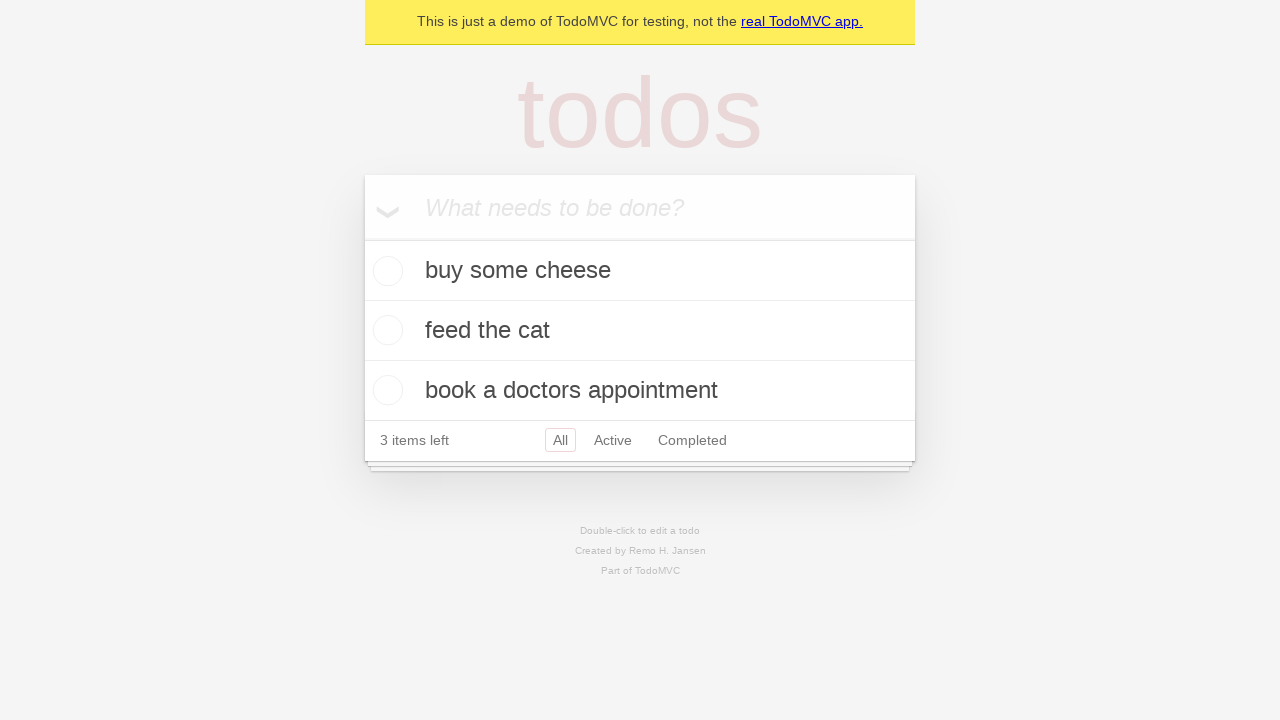

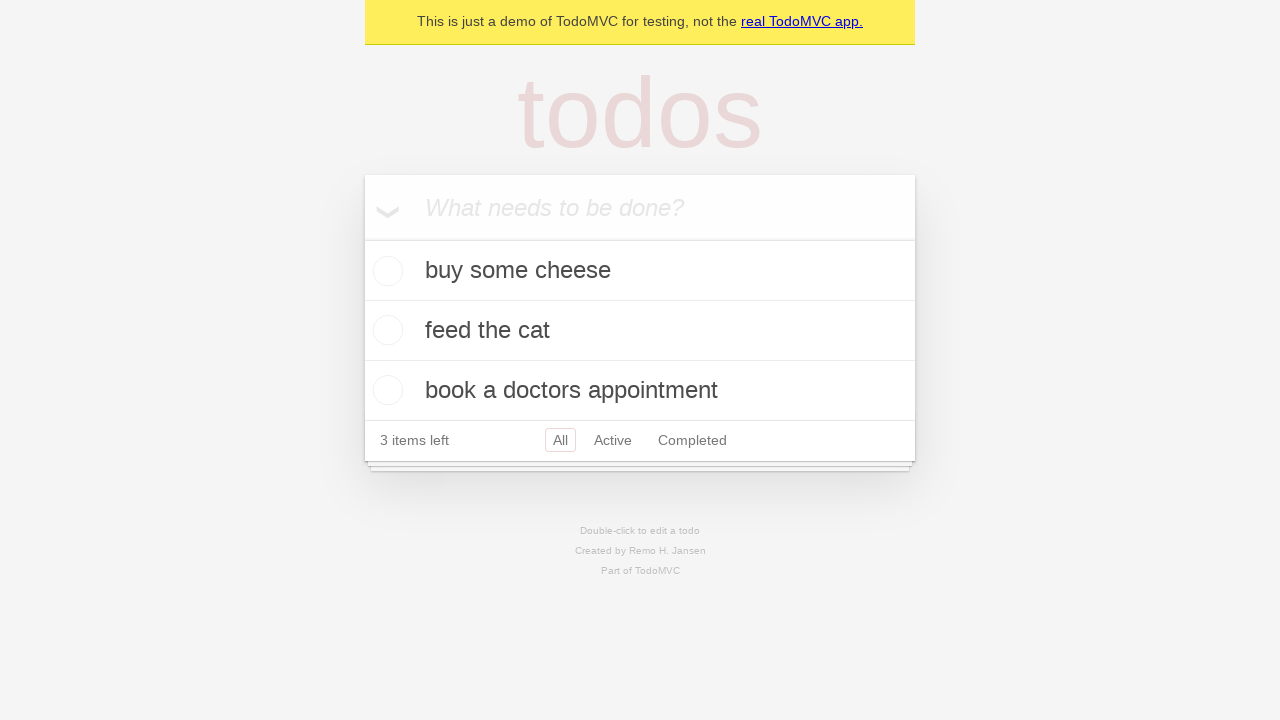